Tests keyboard interactions on a text box by typing text with SHIFT key modifiers to demonstrate uppercase typing and combined text entry using keyboard actions.

Starting URL: https://demoqa.com/text-box

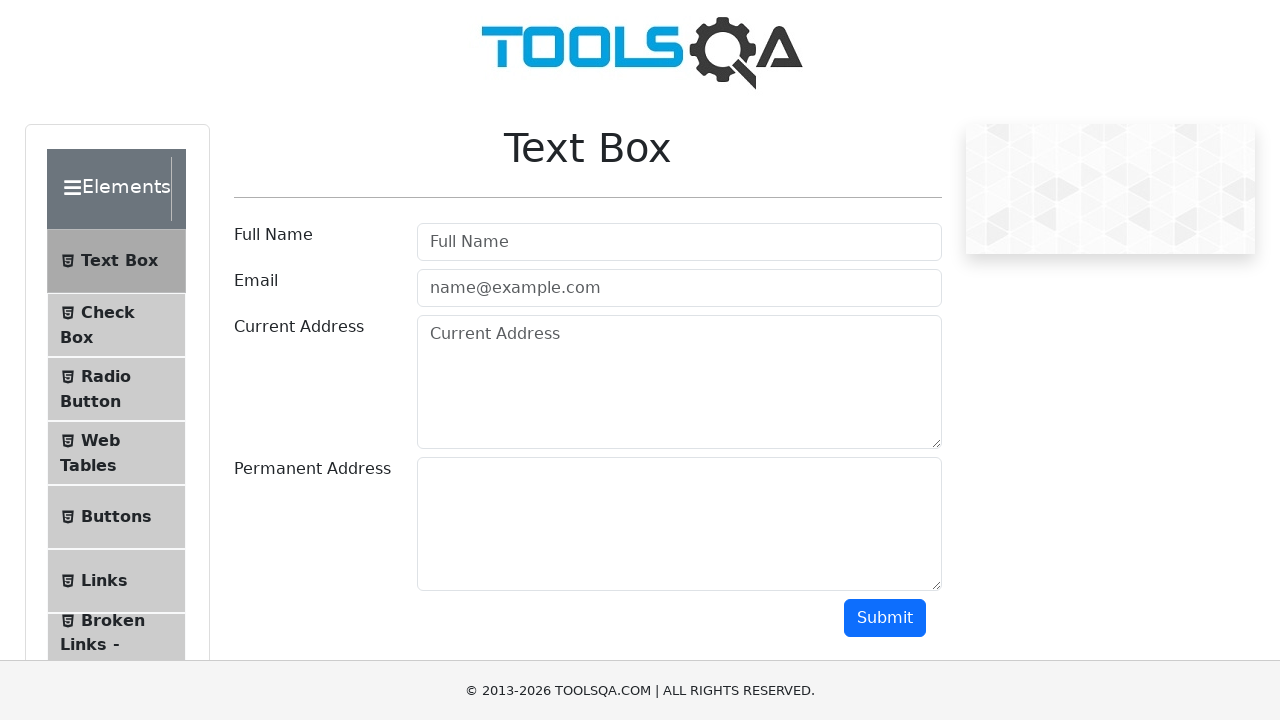

Filled username text box with 'I am Nikita' on #userName
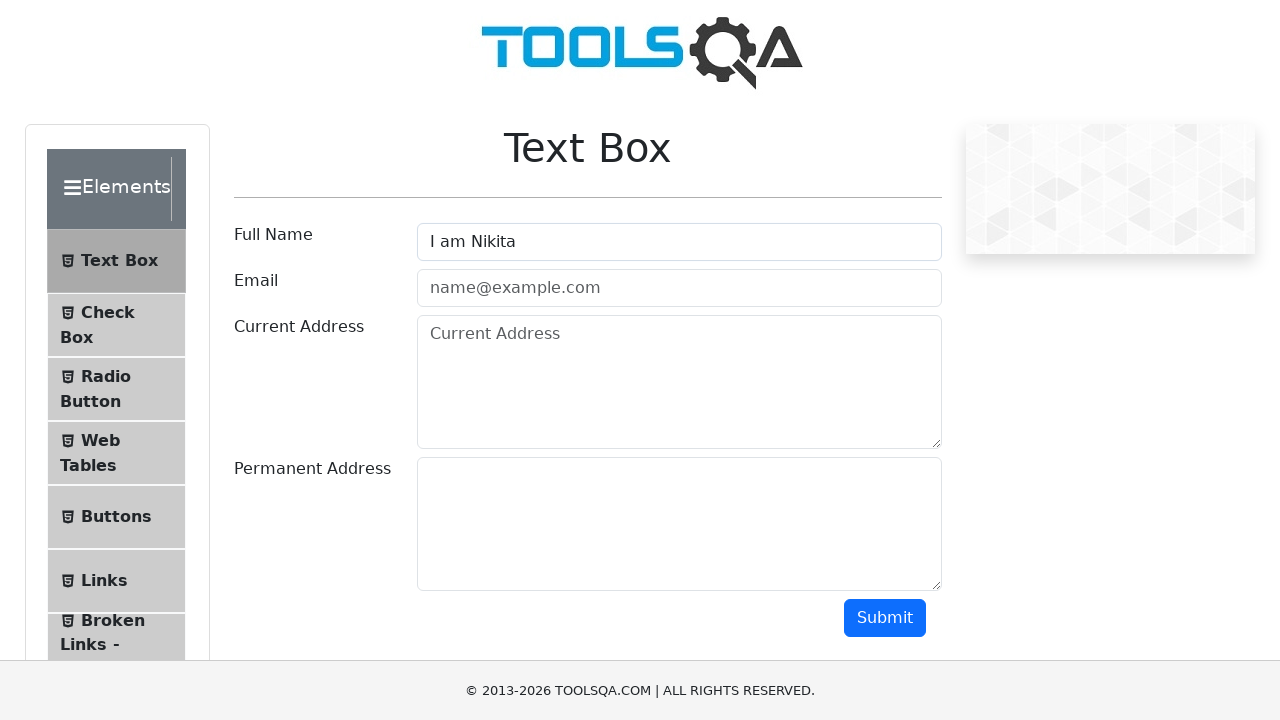

Cleared the username text box on #userName
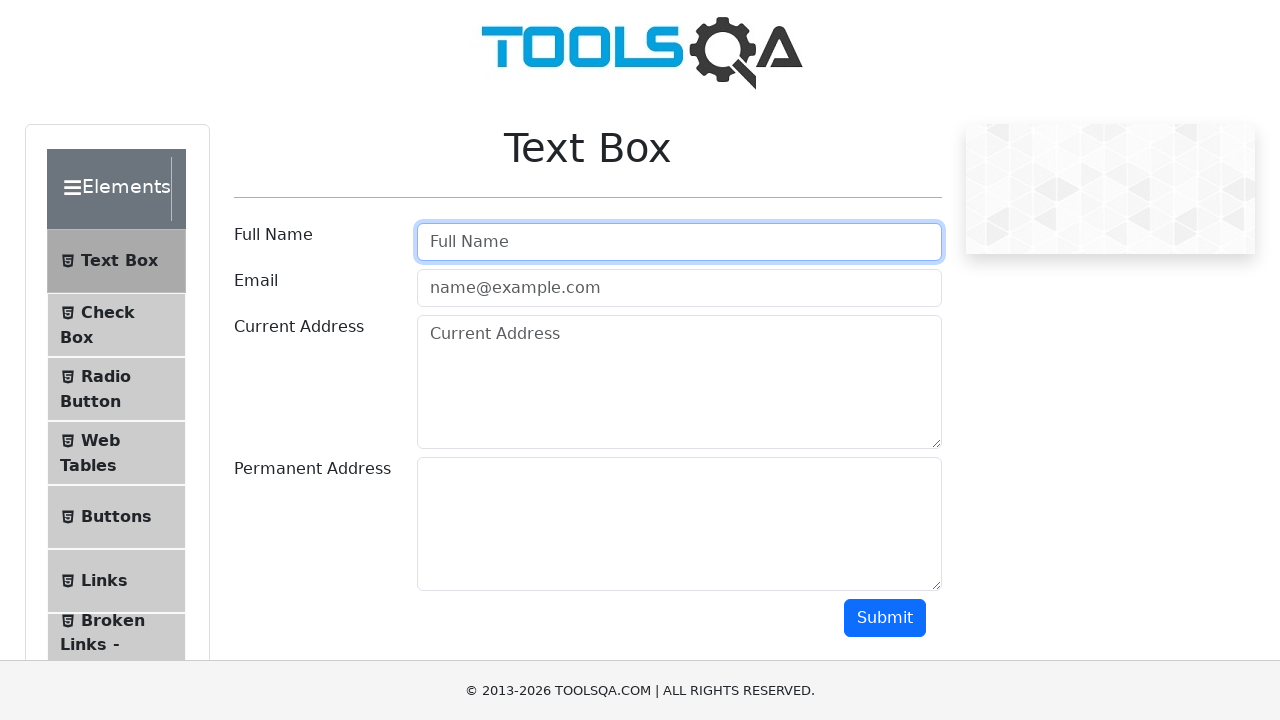

Typed uppercase 'C' using Shift+C keyboard action on #userName
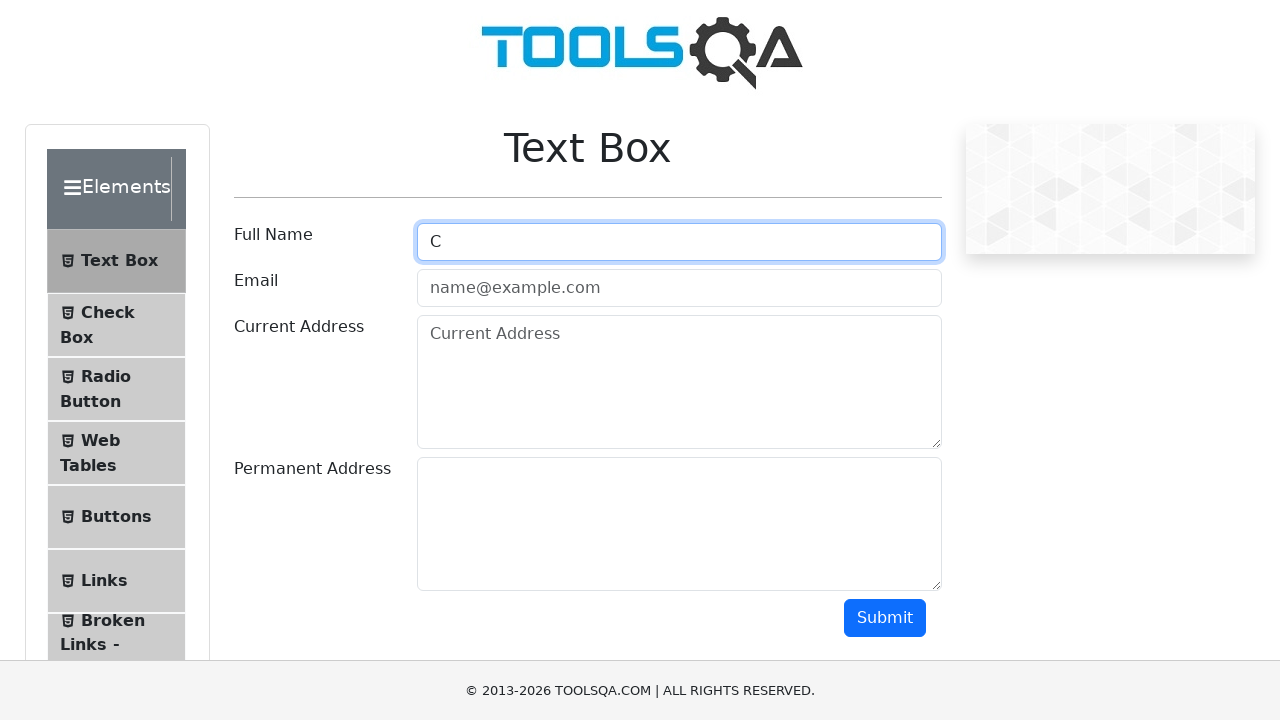

Typed 'Selenium' in lowercase on #userName
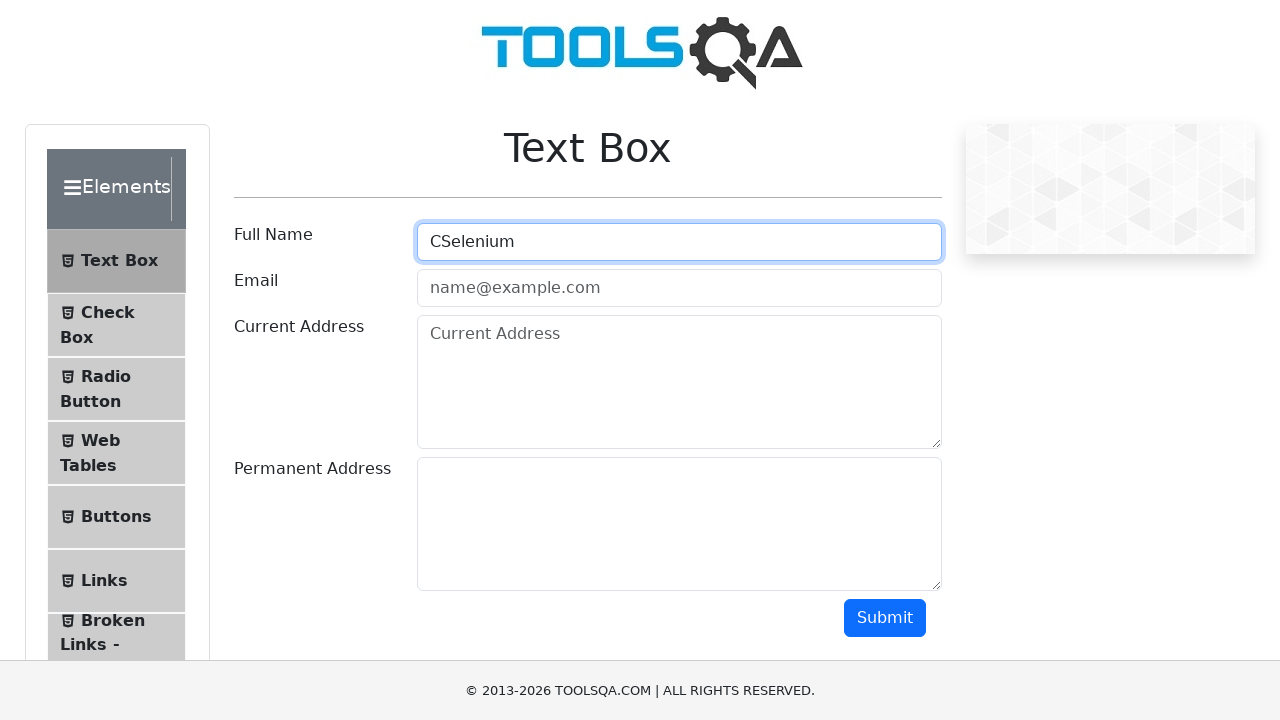

Pressed and held Shift key
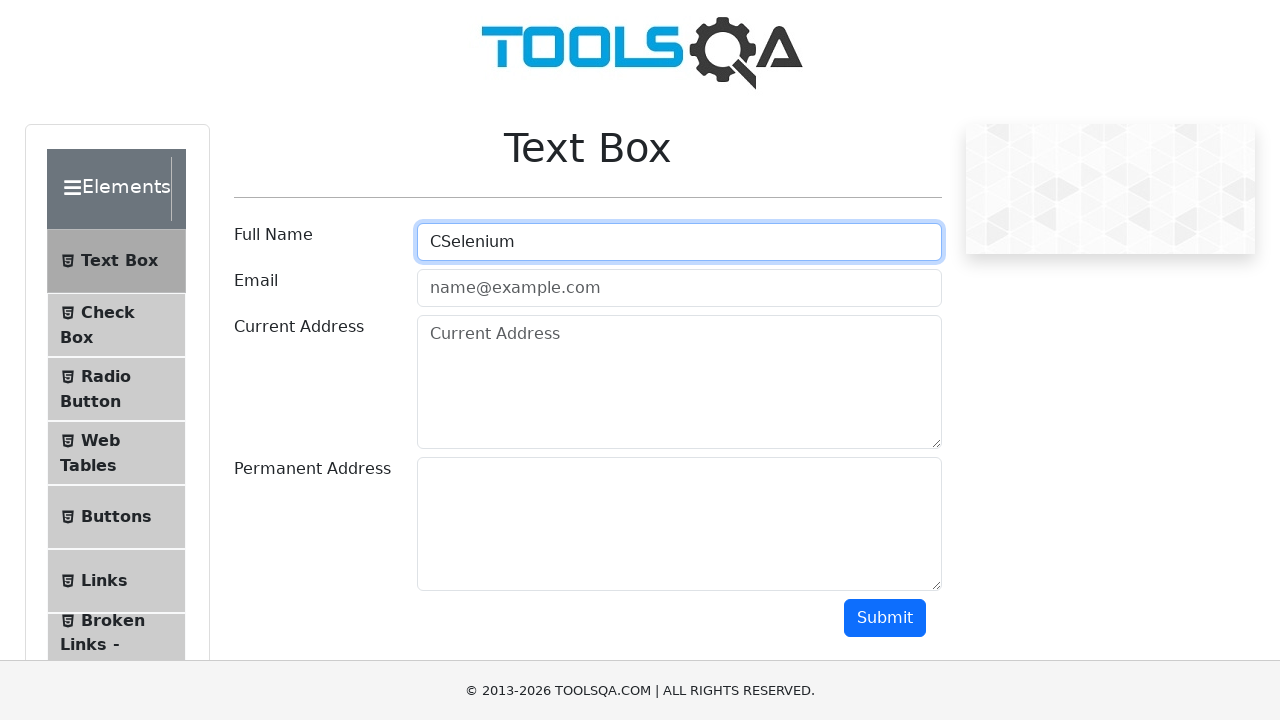

Typed 'Selenium 456677' with Shift key held down on #userName
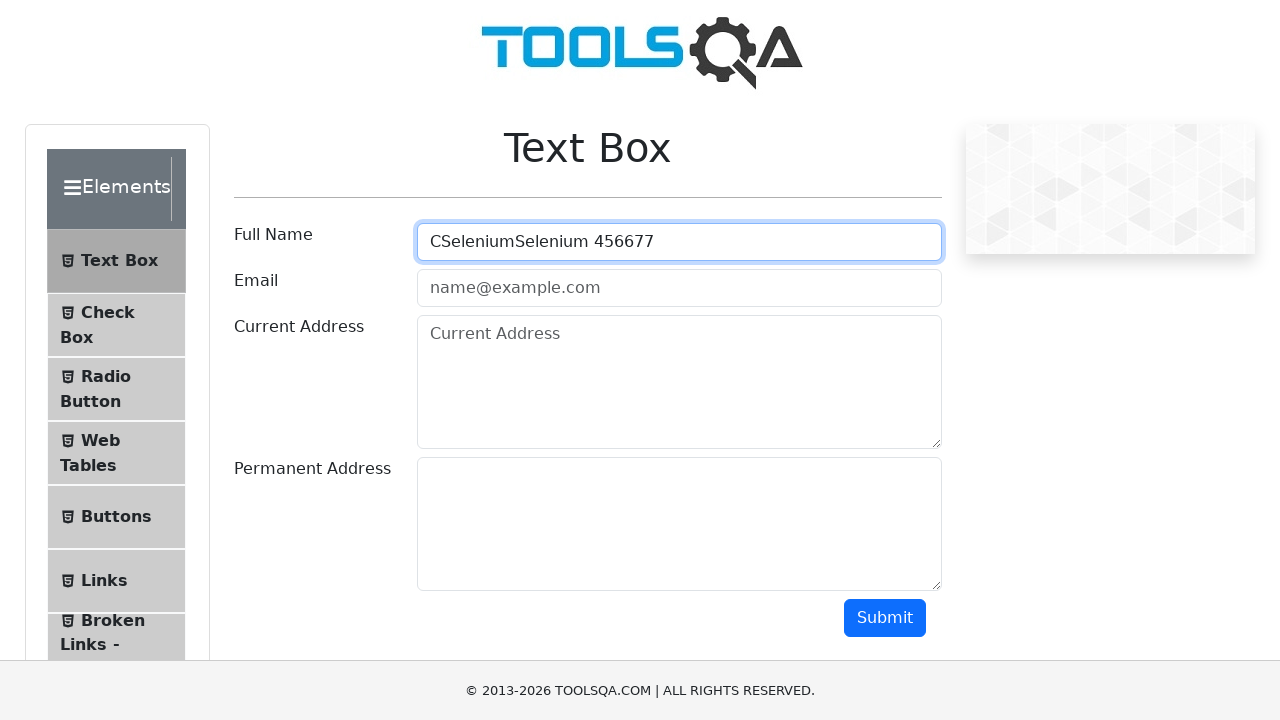

Released Shift key
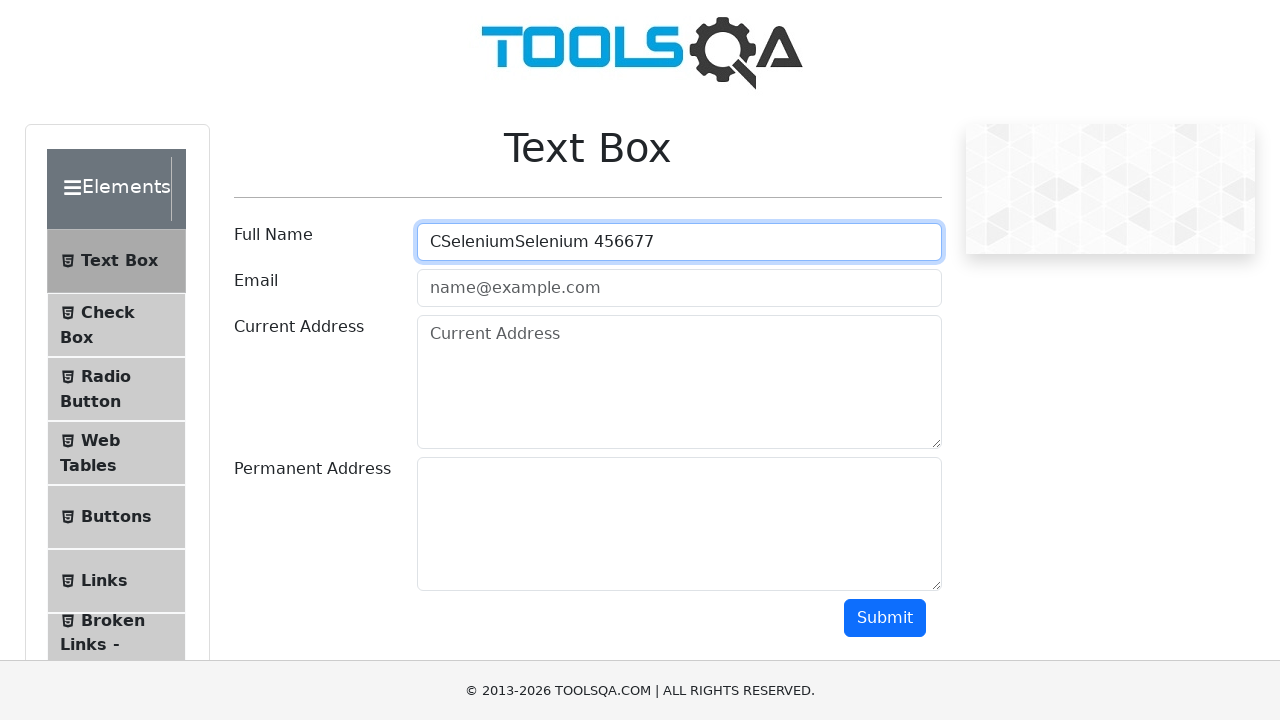

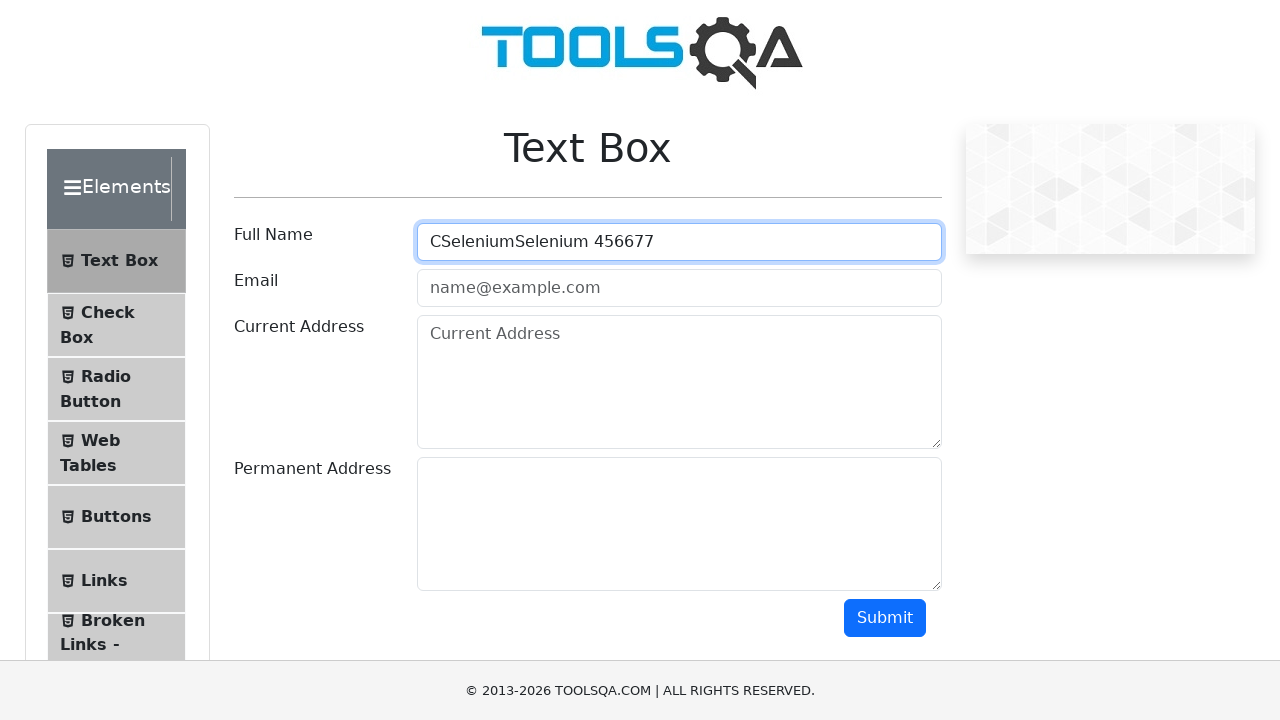